Tests browser multi-window/tab handling by clicking multiple "Try it Yourself" links that open new browser windows, then switches between each window handle to verify navigation works correctly.

Starting URL: https://www.w3schools.com/js/js_popup.asp

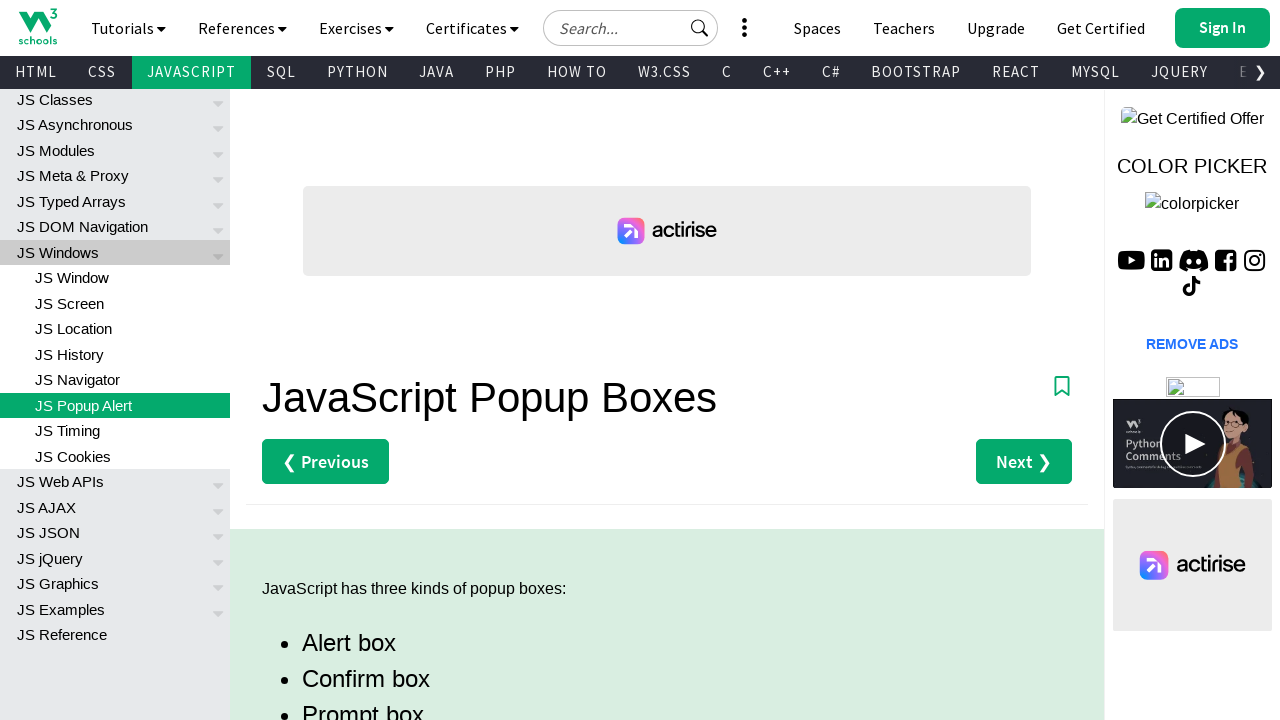

Clicked first 'Try it Yourself' link (Alert example) at (334, 360) on (//a[text()='Try it Yourself »'])[1]
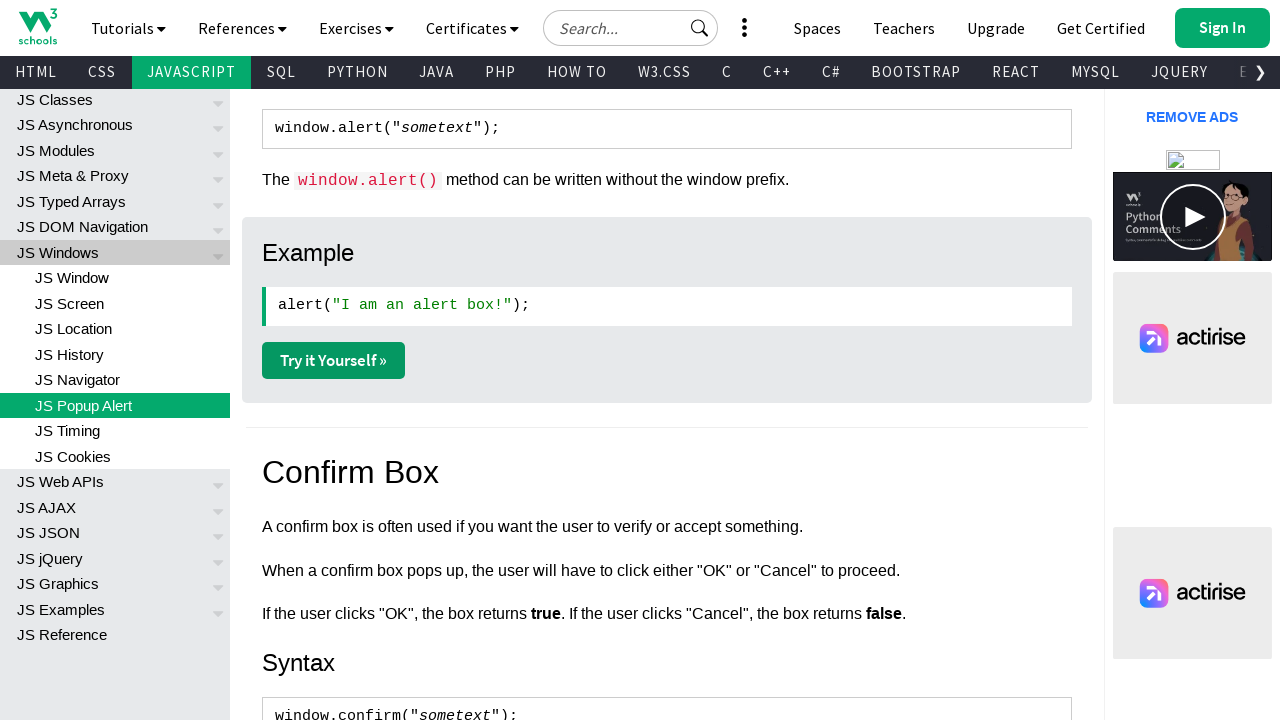

Clicked second 'Try it Yourself' link (Confirm example) at (334, 361) on (//a[text()='Try it Yourself »'])[2]
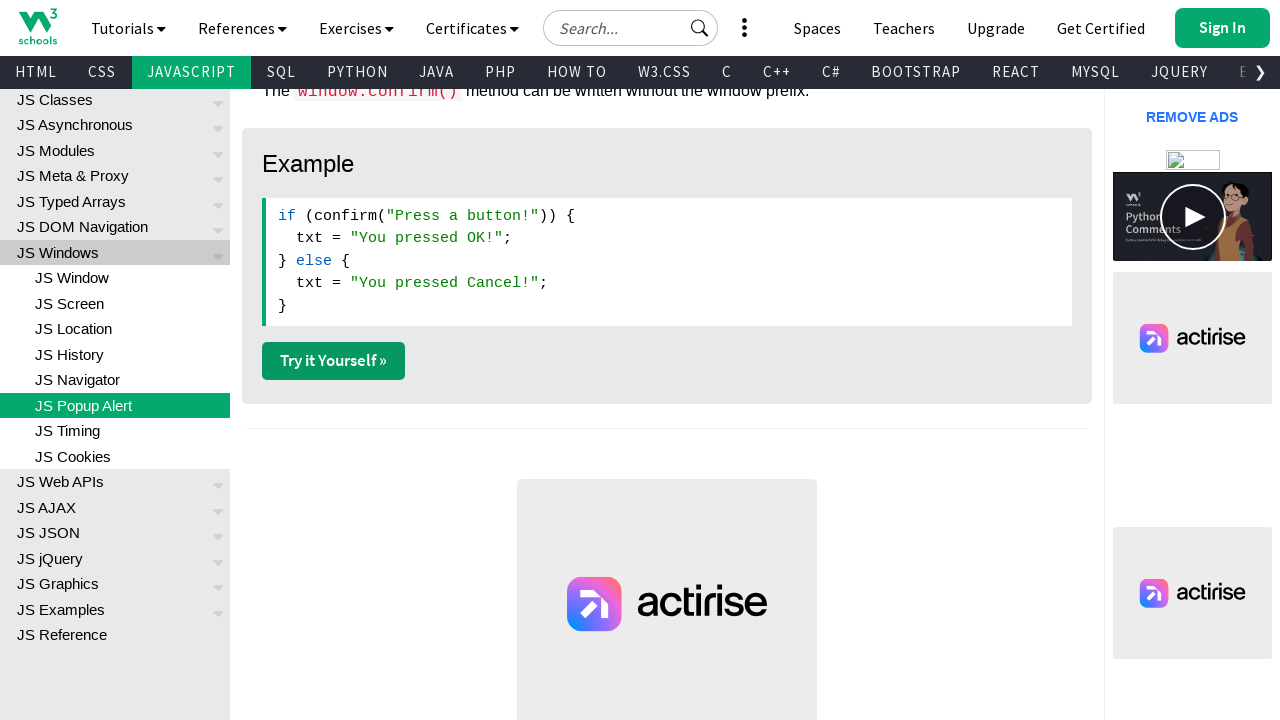

Clicked third 'Try it Yourself' link (Prompt example) at (334, 361) on (//a[text()='Try it Yourself »'])[3]
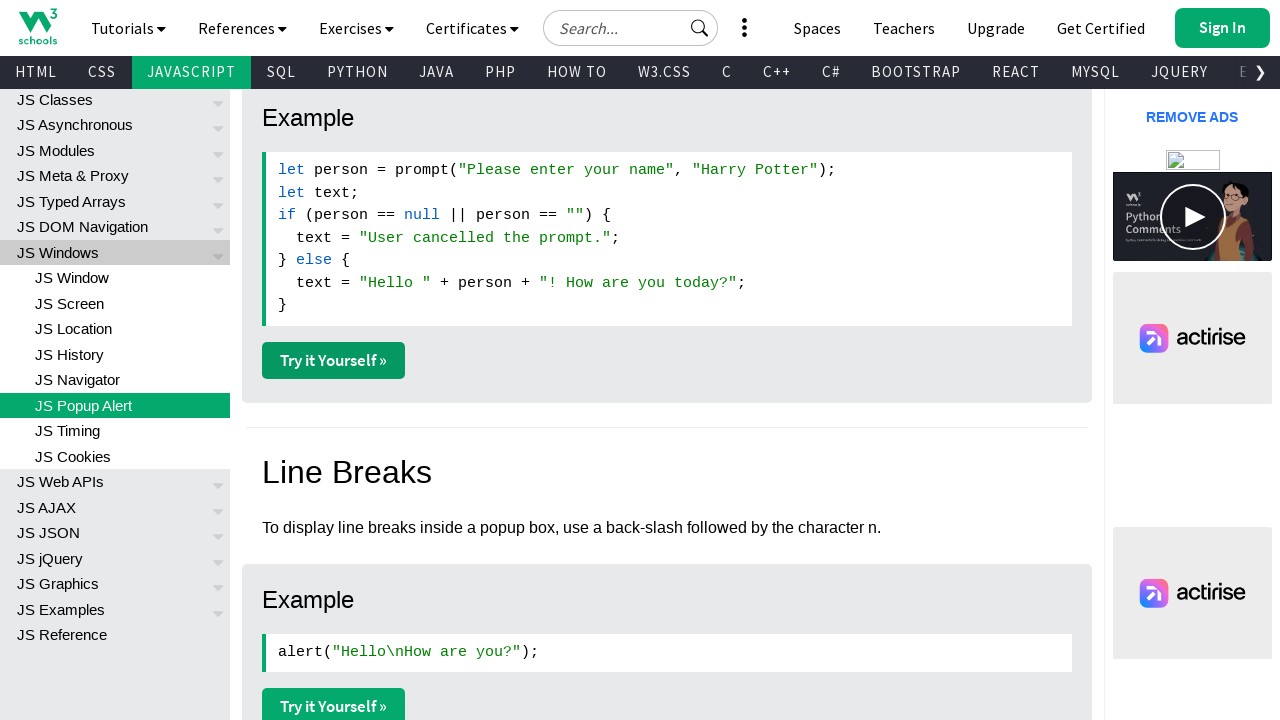

Clicked fourth 'Try it Yourself' link at (334, 702) on (//a[text()='Try it Yourself »'])[4]
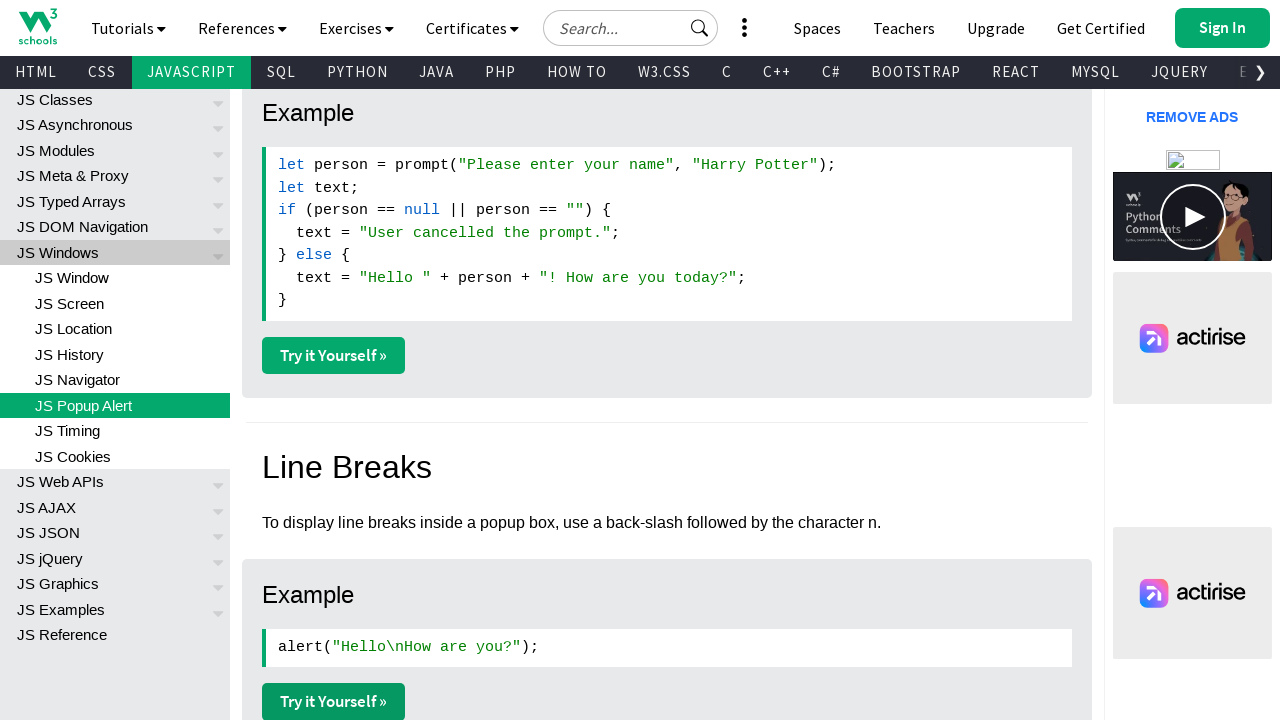

Waited 1 second for new pages to open
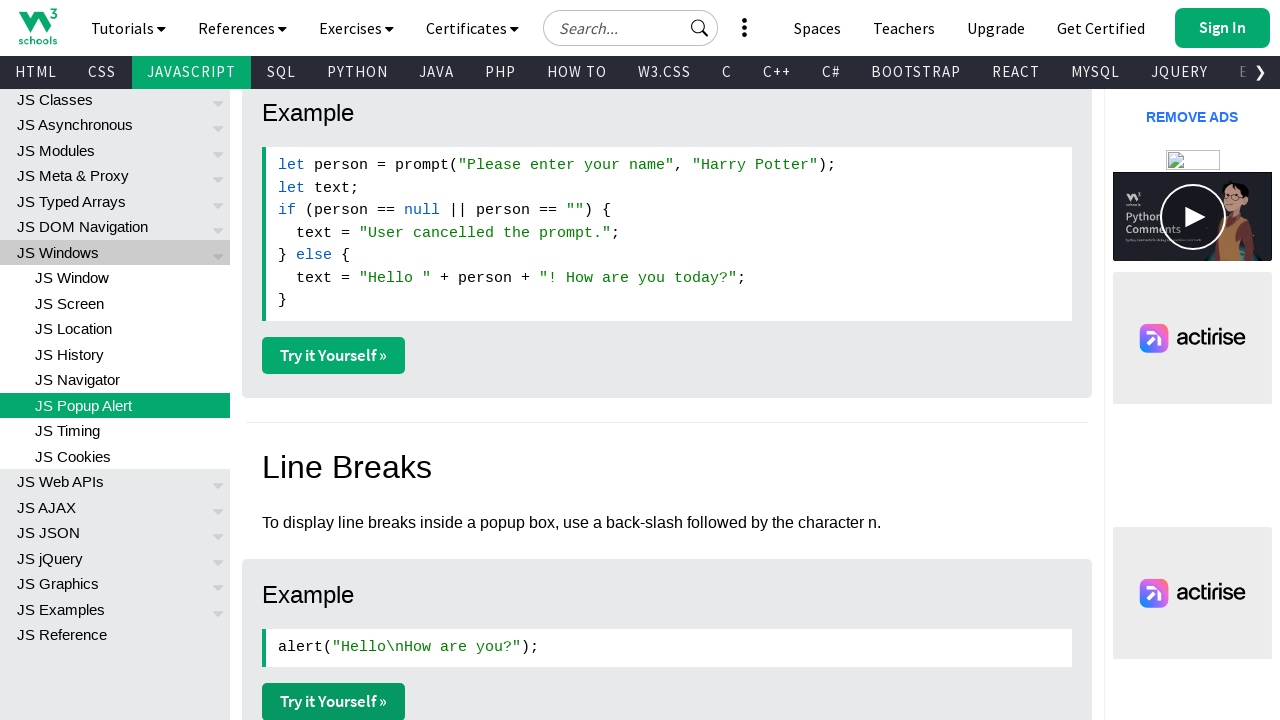

Retrieved all browser pages (total: 5)
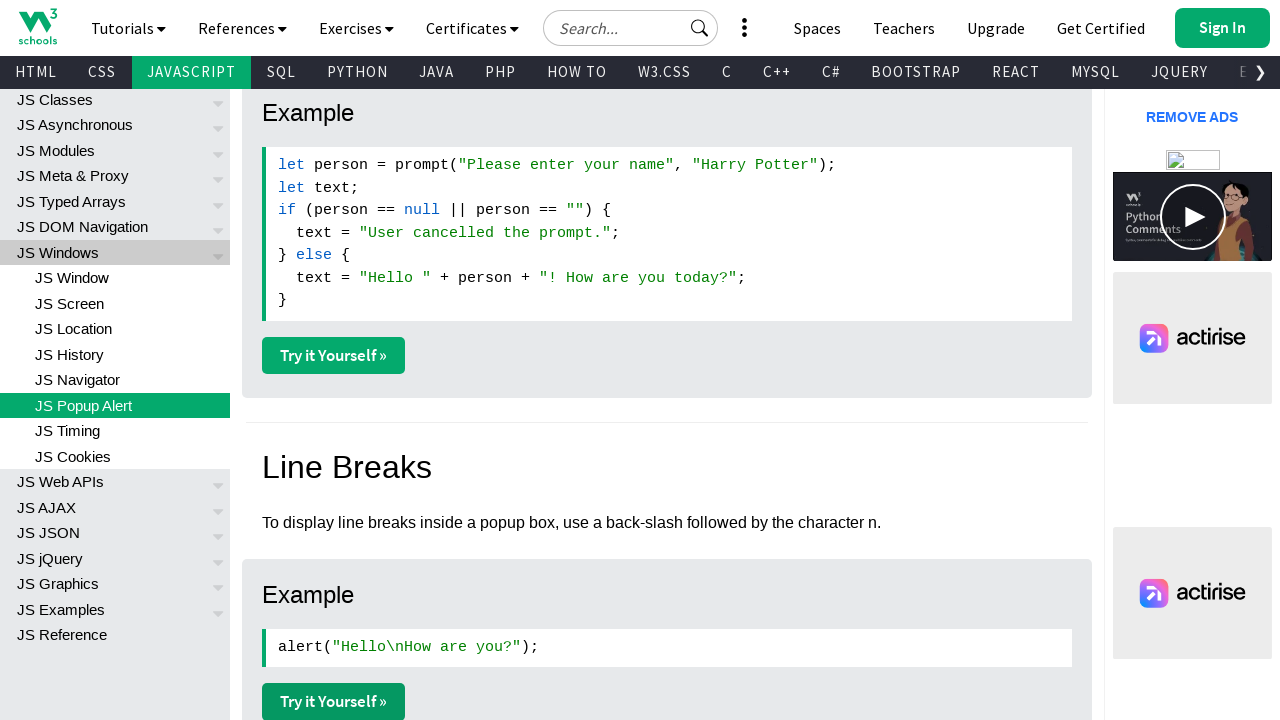

Brought page 0 to front
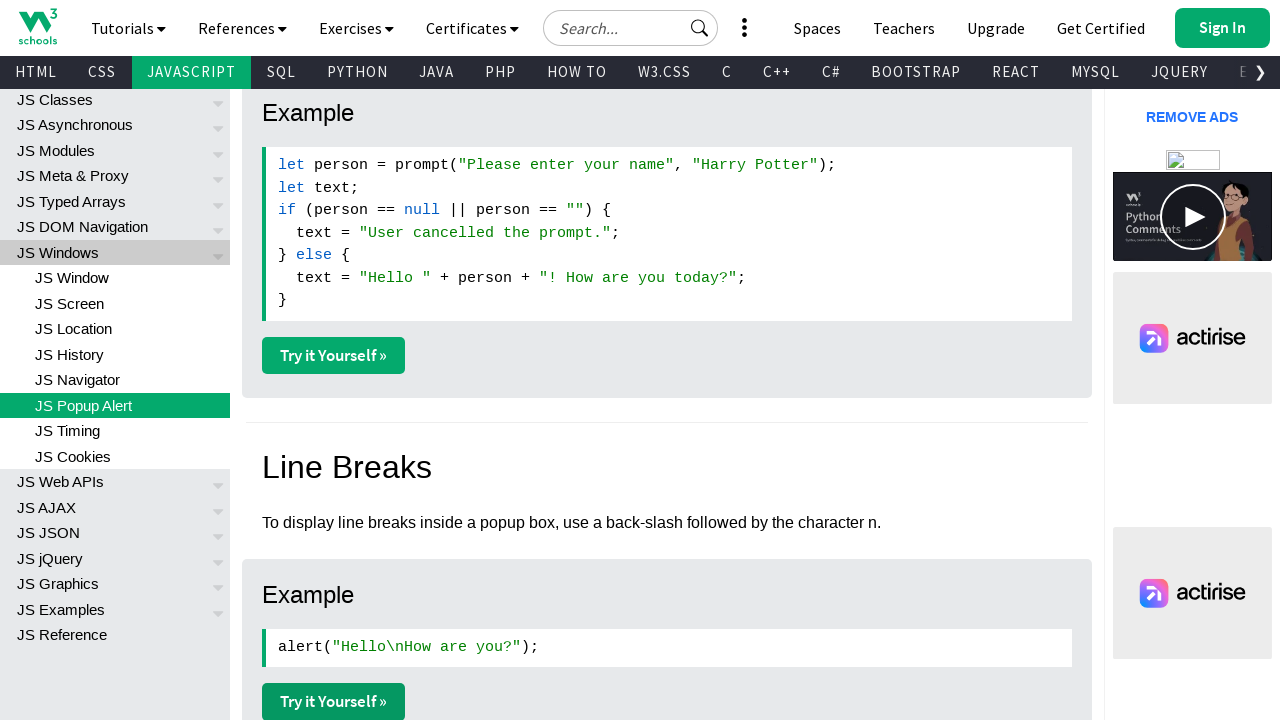

Page 0: https://www.w3schools.com/js/js_popup.asp
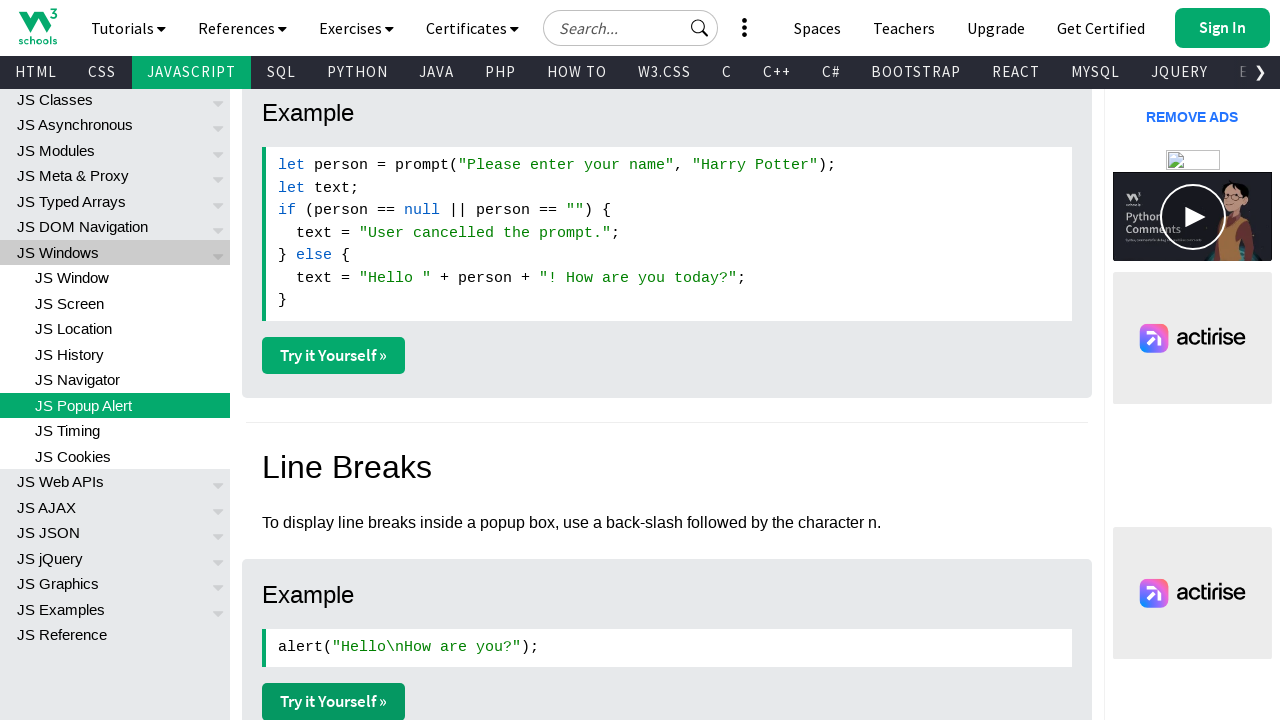

Brought page 1 to front
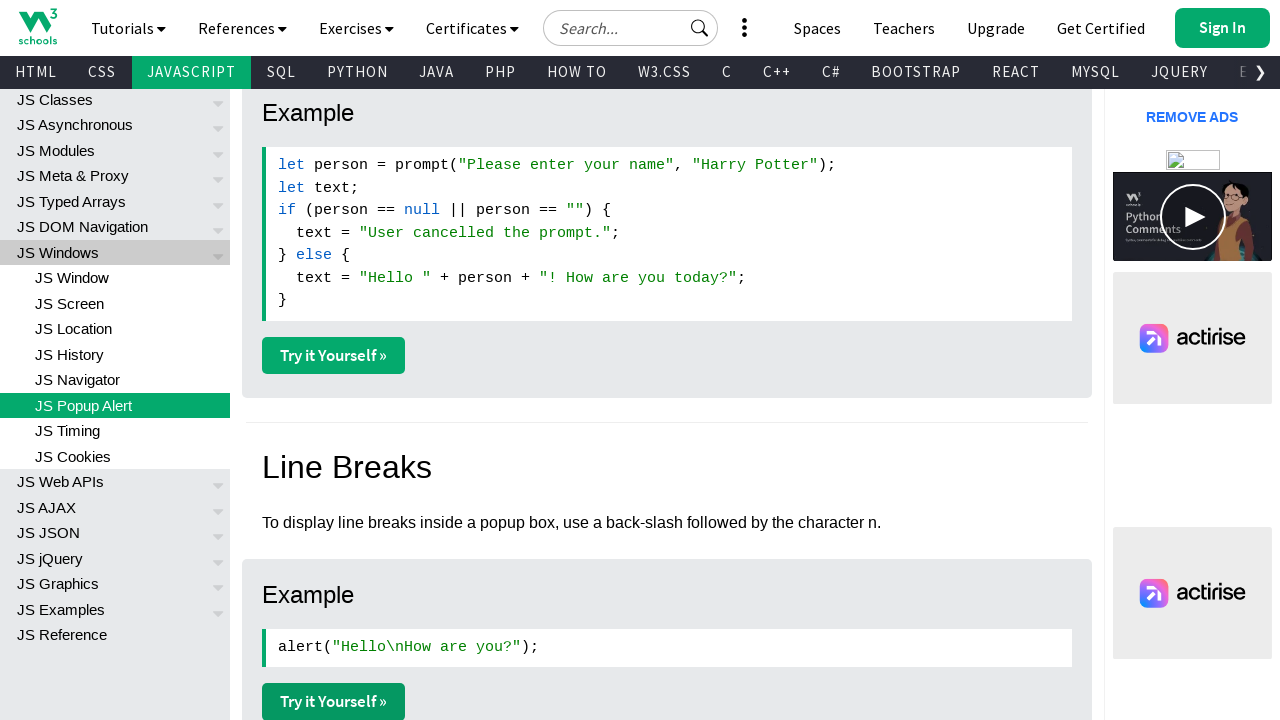

Page 1: https://www.w3schools.com/js/tryit.asp?filename=tryjs_alert
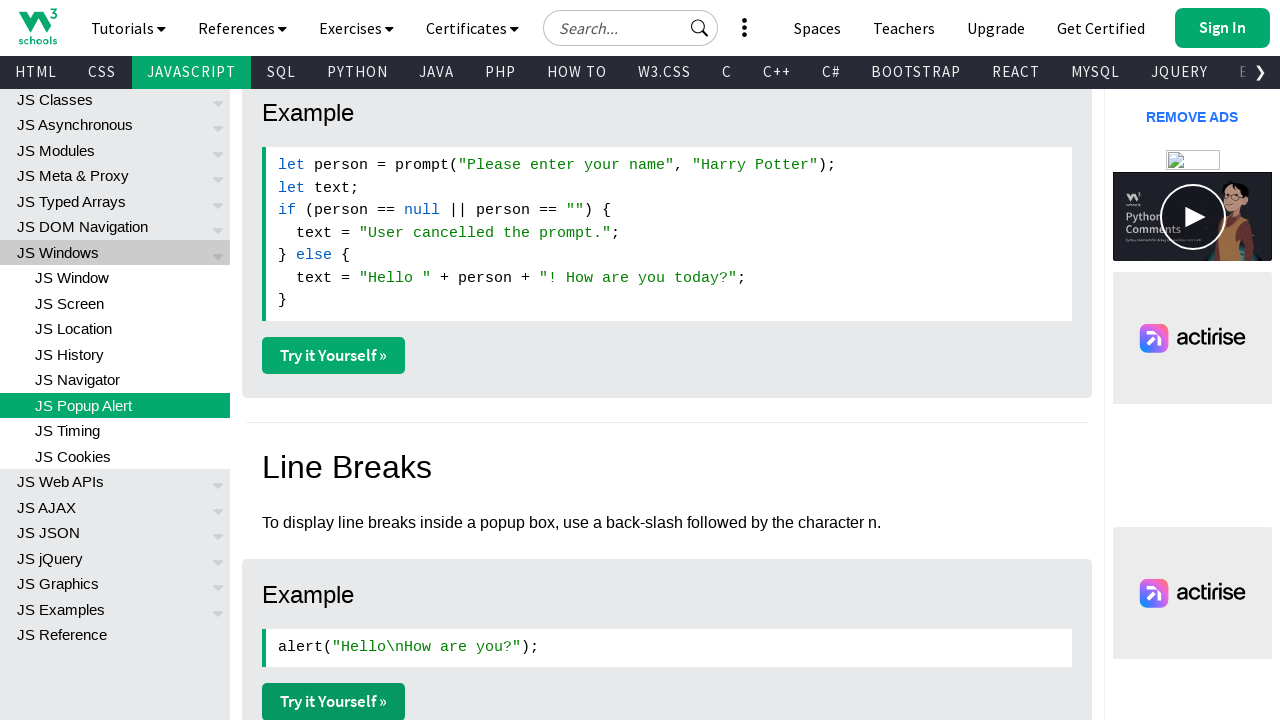

Brought page 2 to front
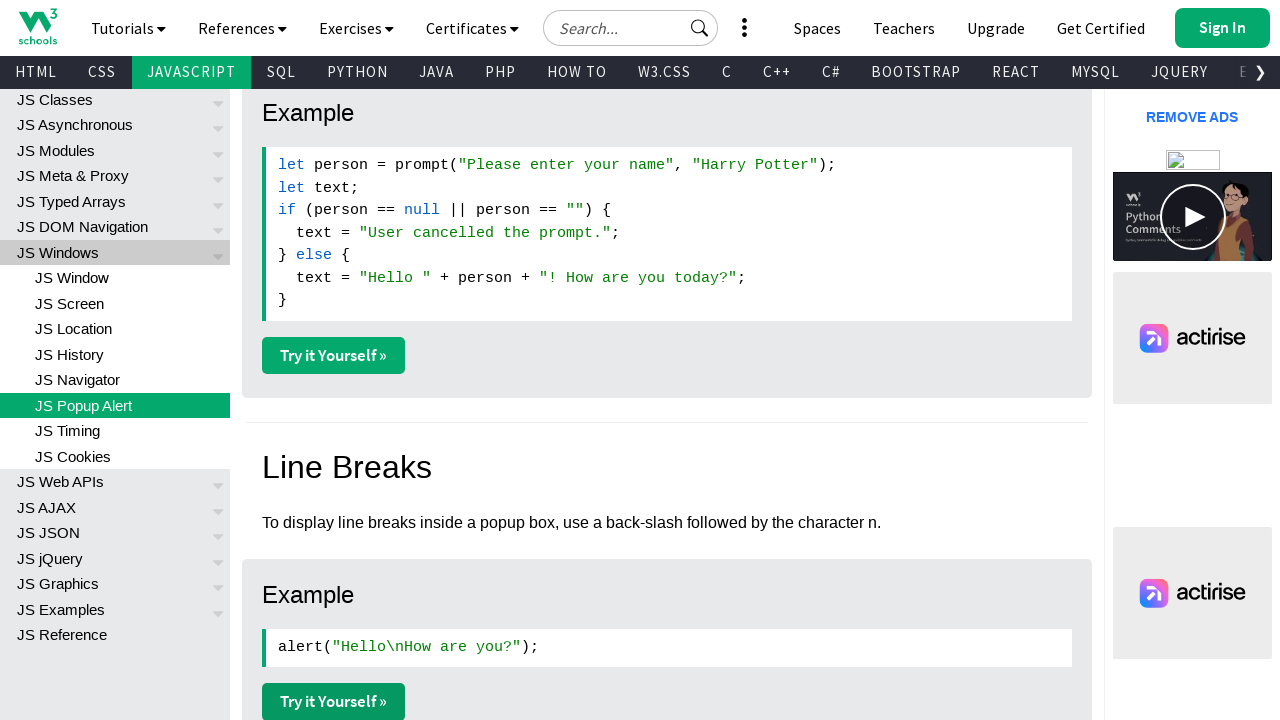

Page 2: https://www.w3schools.com/js/tryit.asp?filename=tryjs_confirm
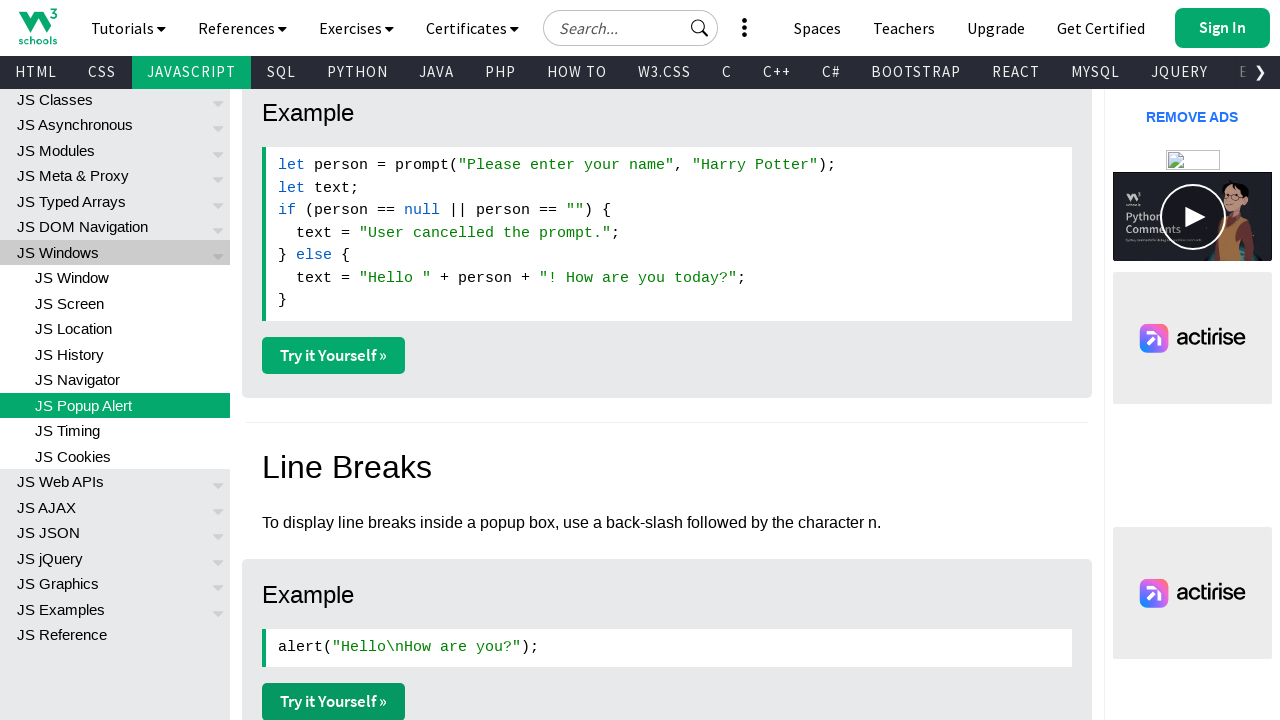

Brought page 3 to front
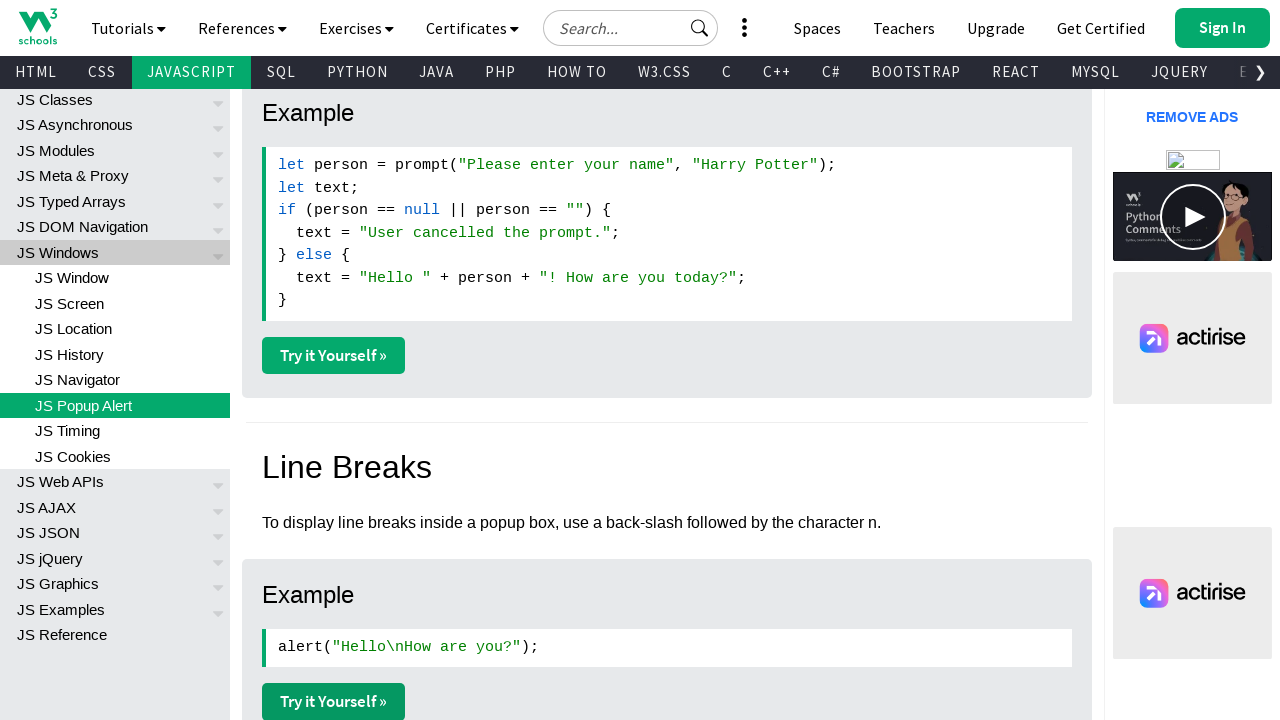

Page 3: https://www.w3schools.com/js/tryit.asp?filename=tryjs_prompt
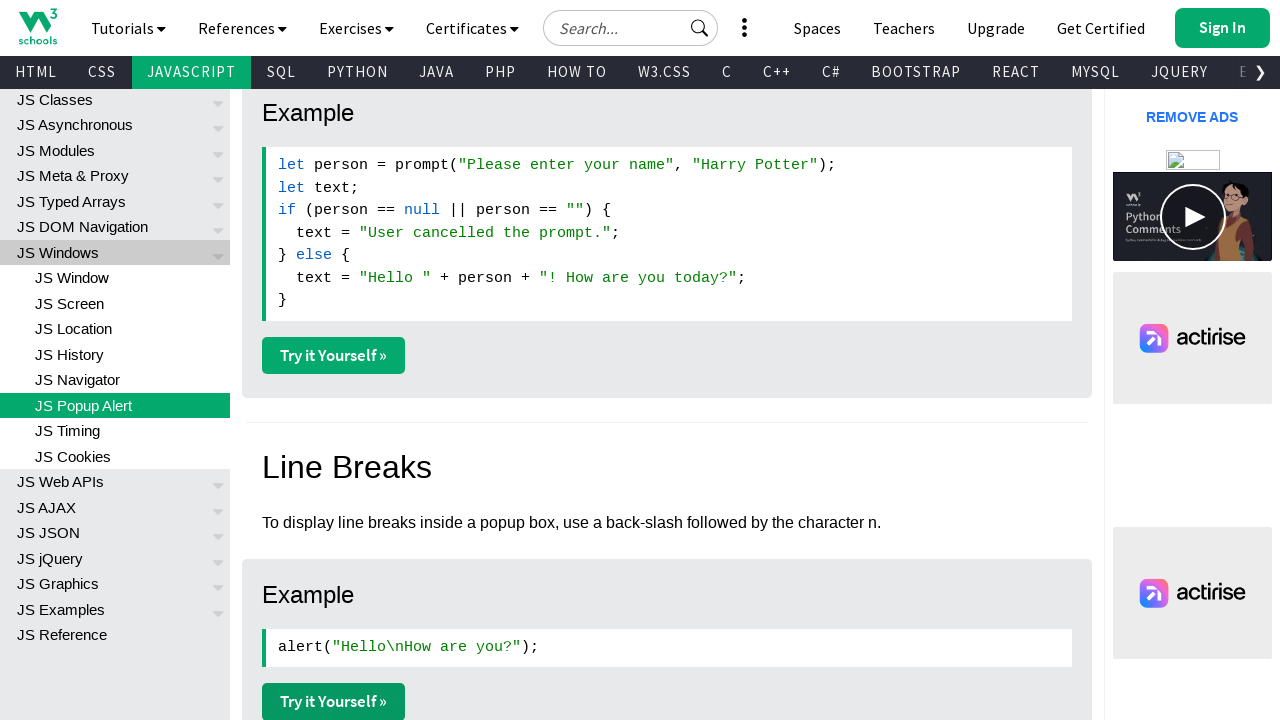

Brought page 4 to front
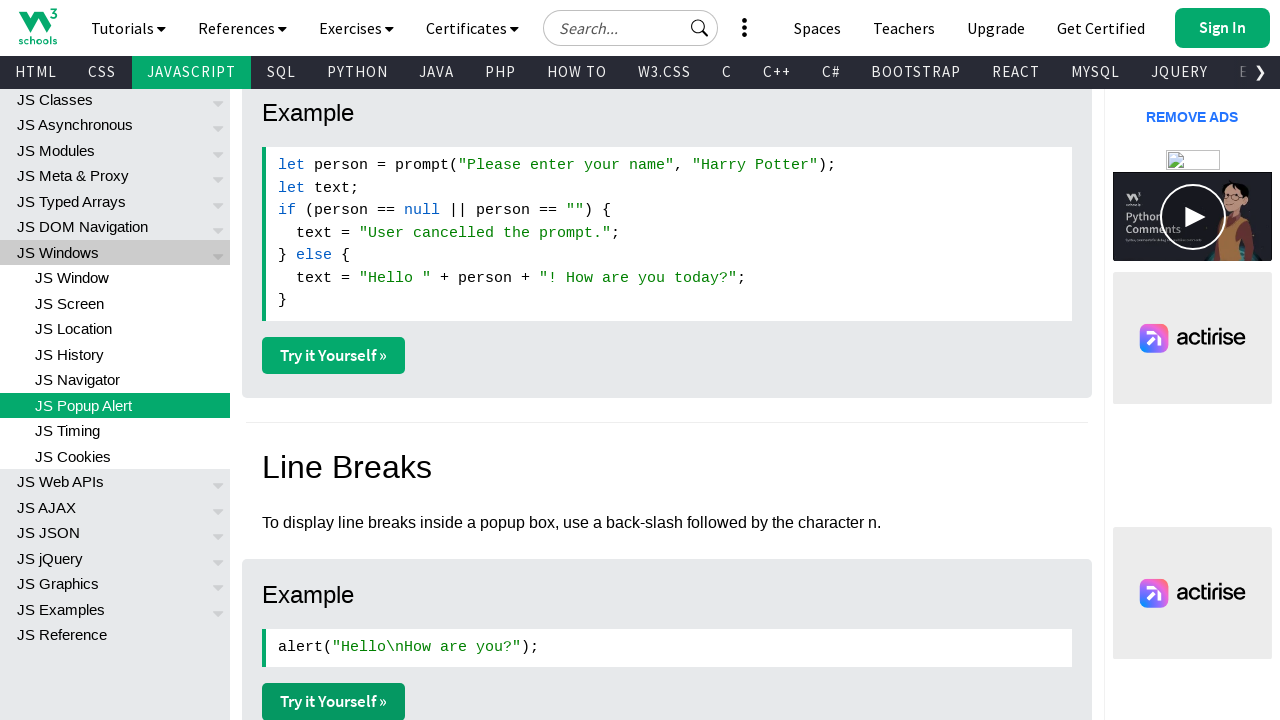

Page 4: https://www.w3schools.com/js/tryit.asp?filename=tryjs_alert2
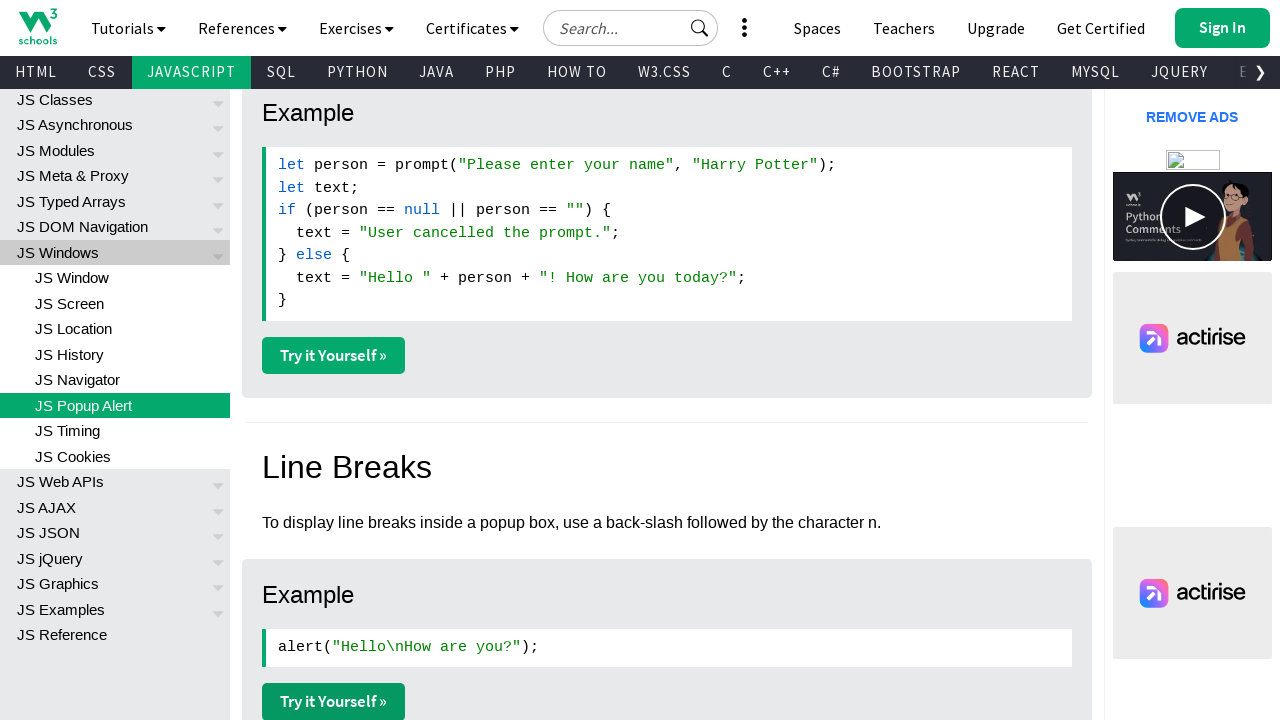

Switched back to main page (first in list)
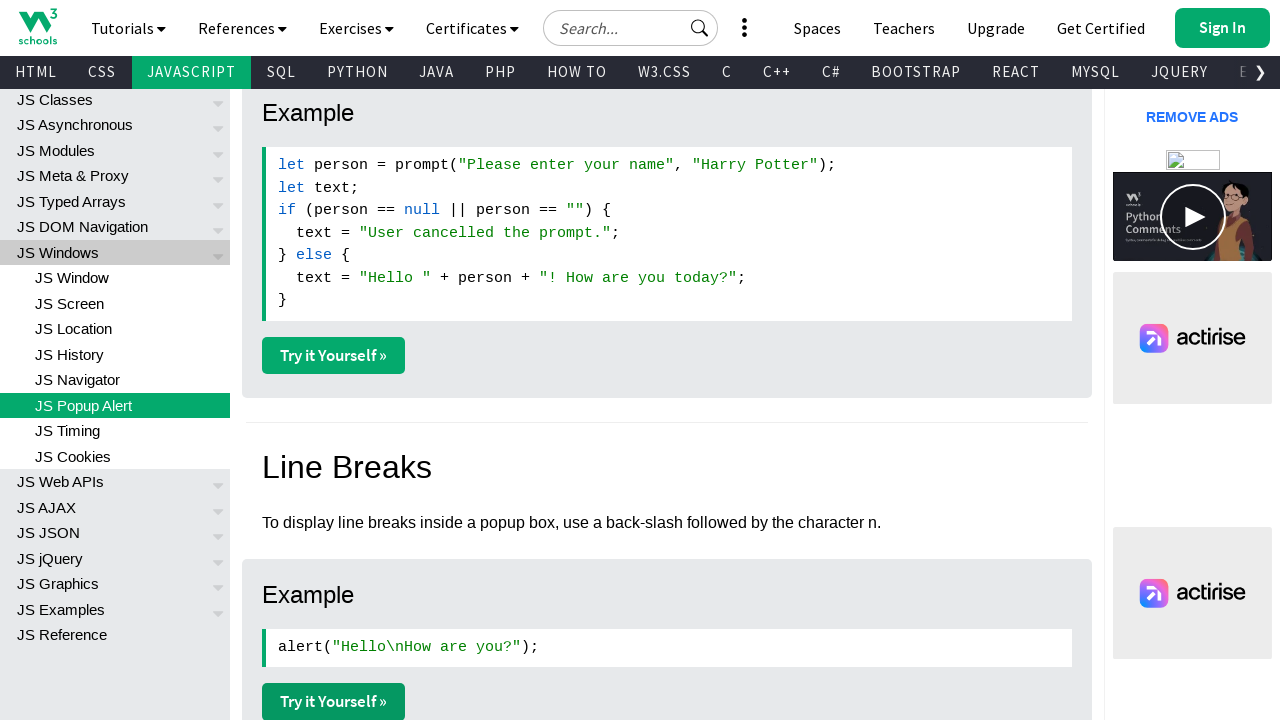

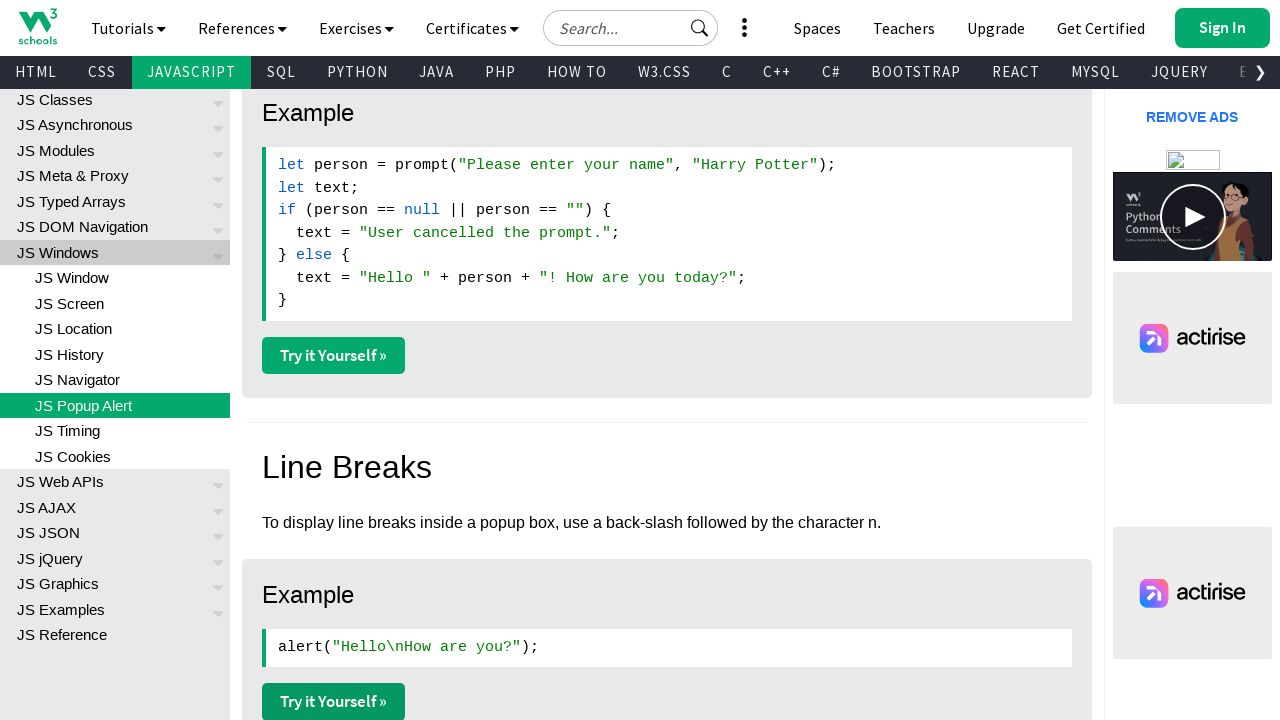